Navigates to a blog page and clicks on a link to open a popup window

Starting URL: http://omayo.blogspot.com/

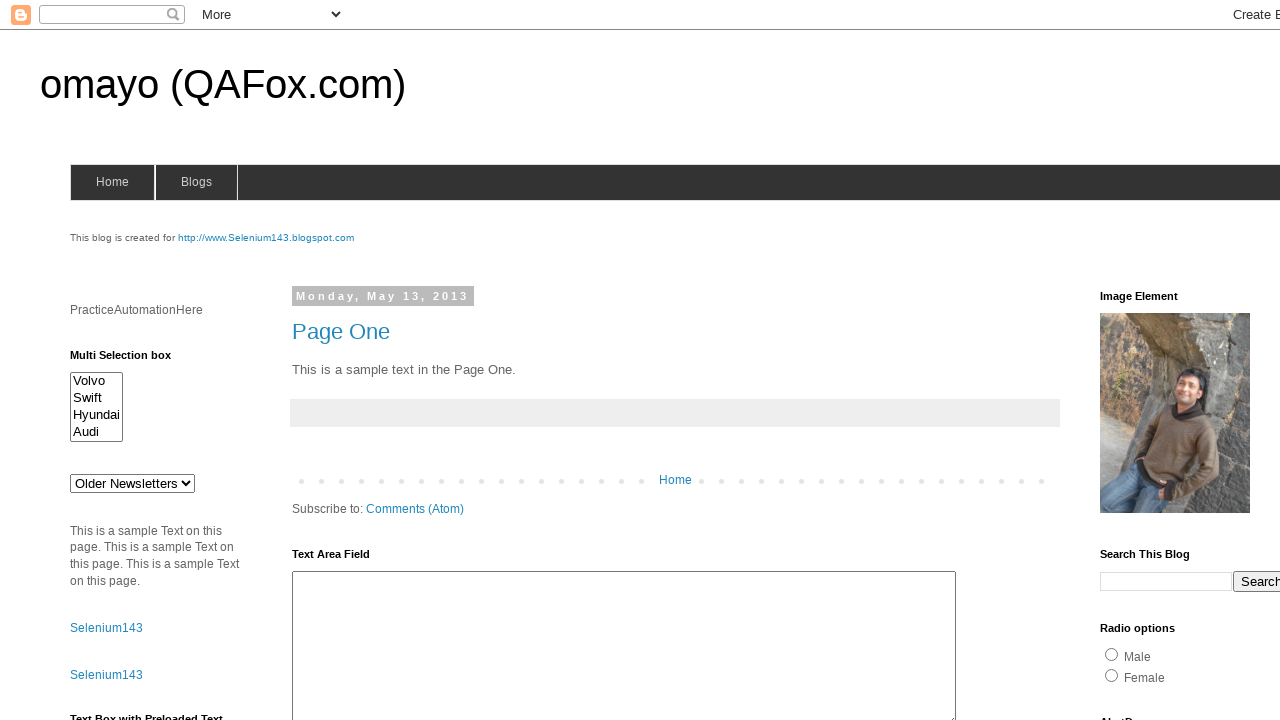

Clicked link to open a popup window at (132, 360) on text=open a popup window
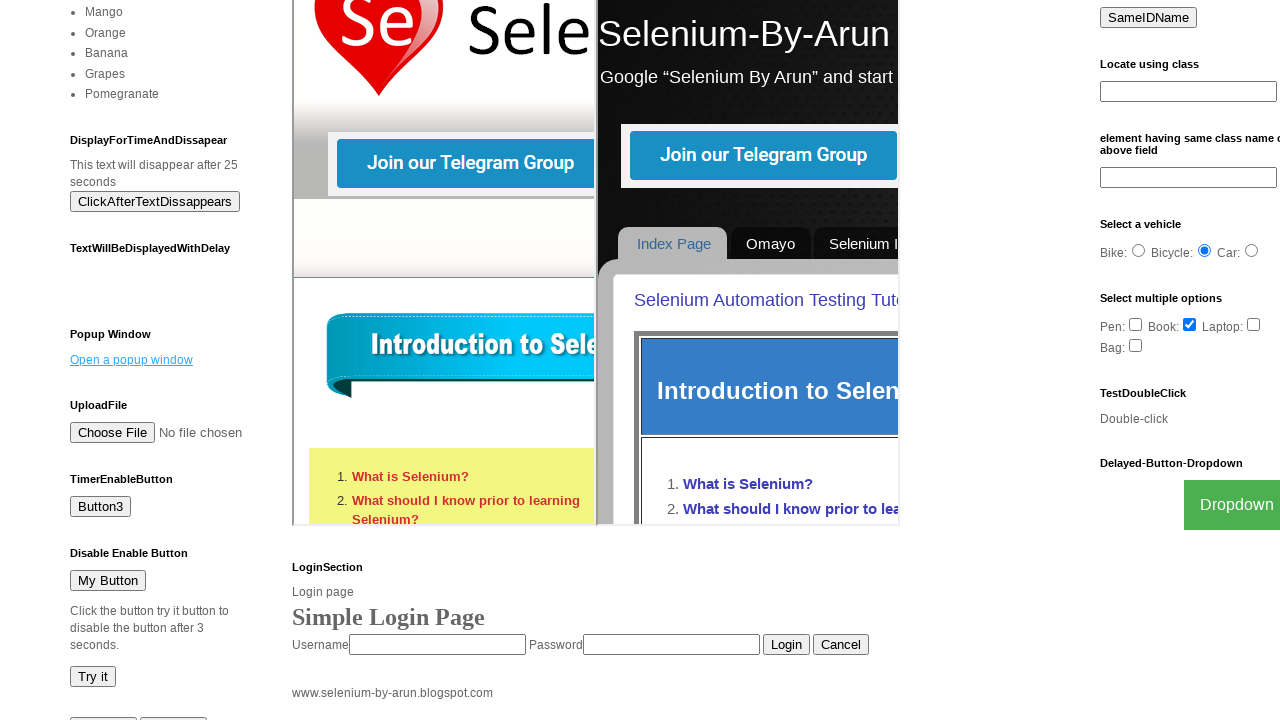

Waited 2 seconds for popup to open
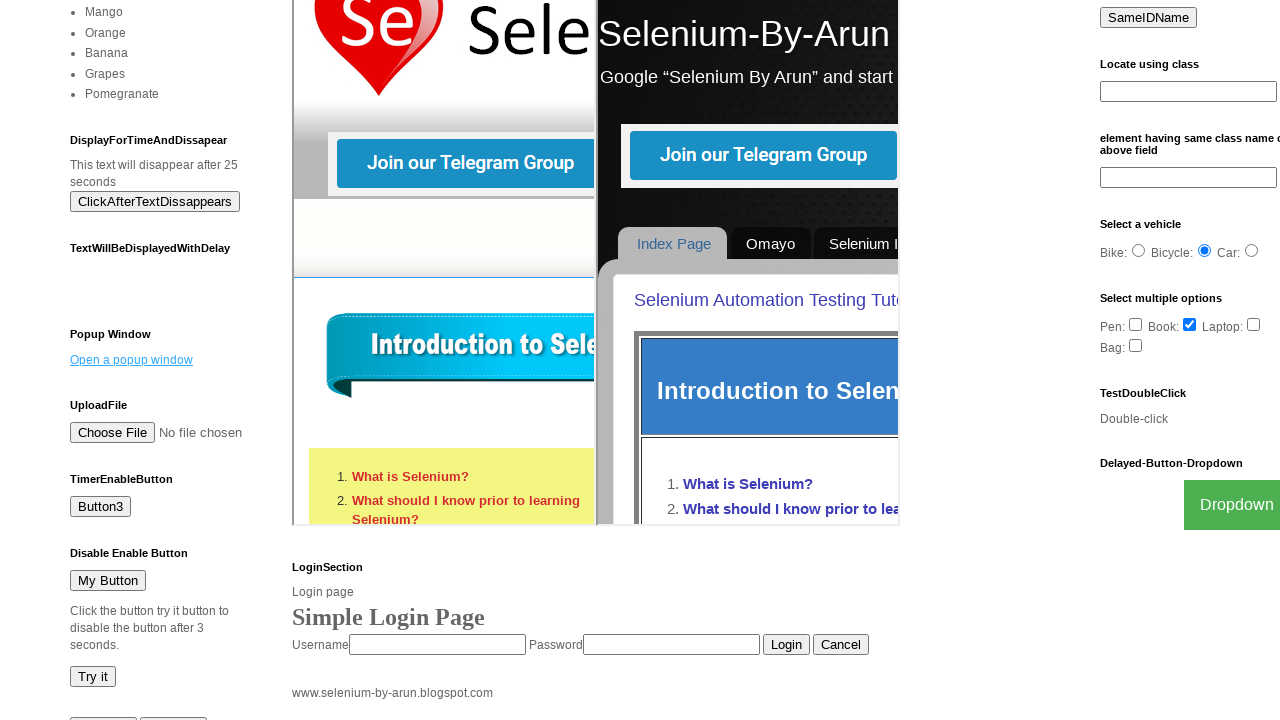

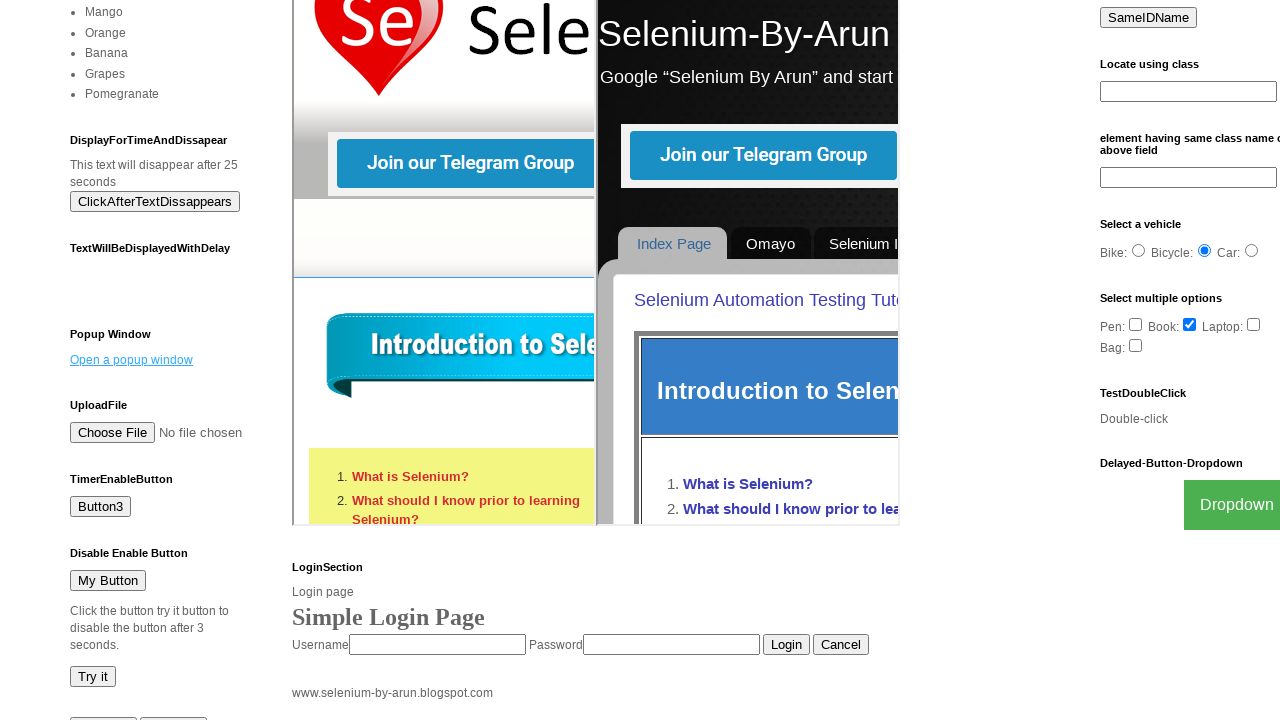